Tests flight booking form by selecting departure and destination cities from dropdowns and submitting the form

Starting URL: https://blazedemo.com/

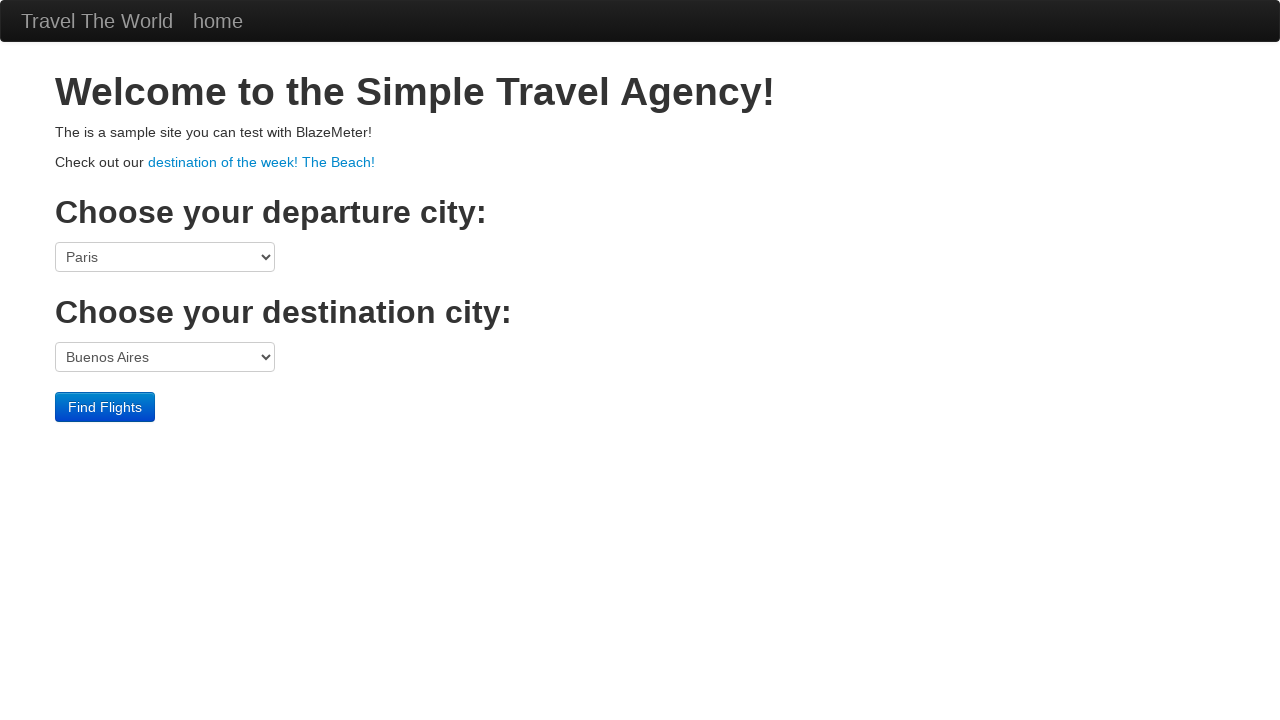

Selected departure city from first dropdown (index 1) on select >> nth=0
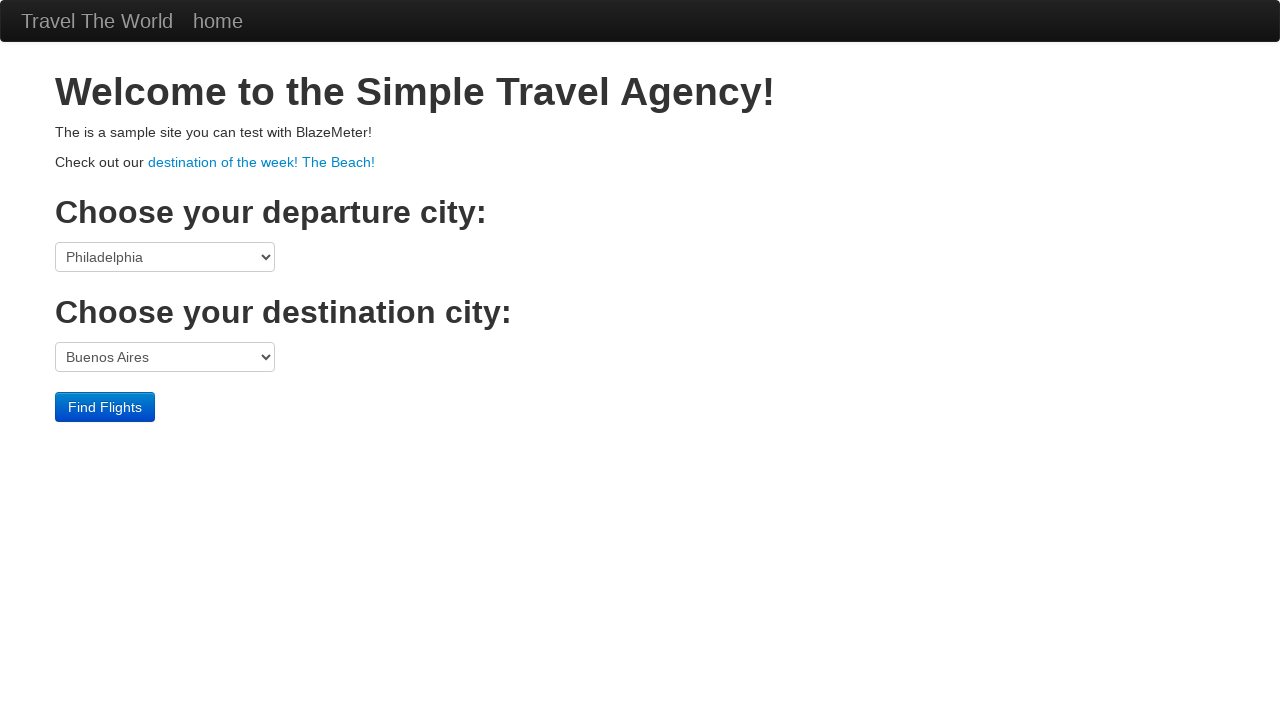

Selected destination city from second dropdown (index 5) on select >> nth=1
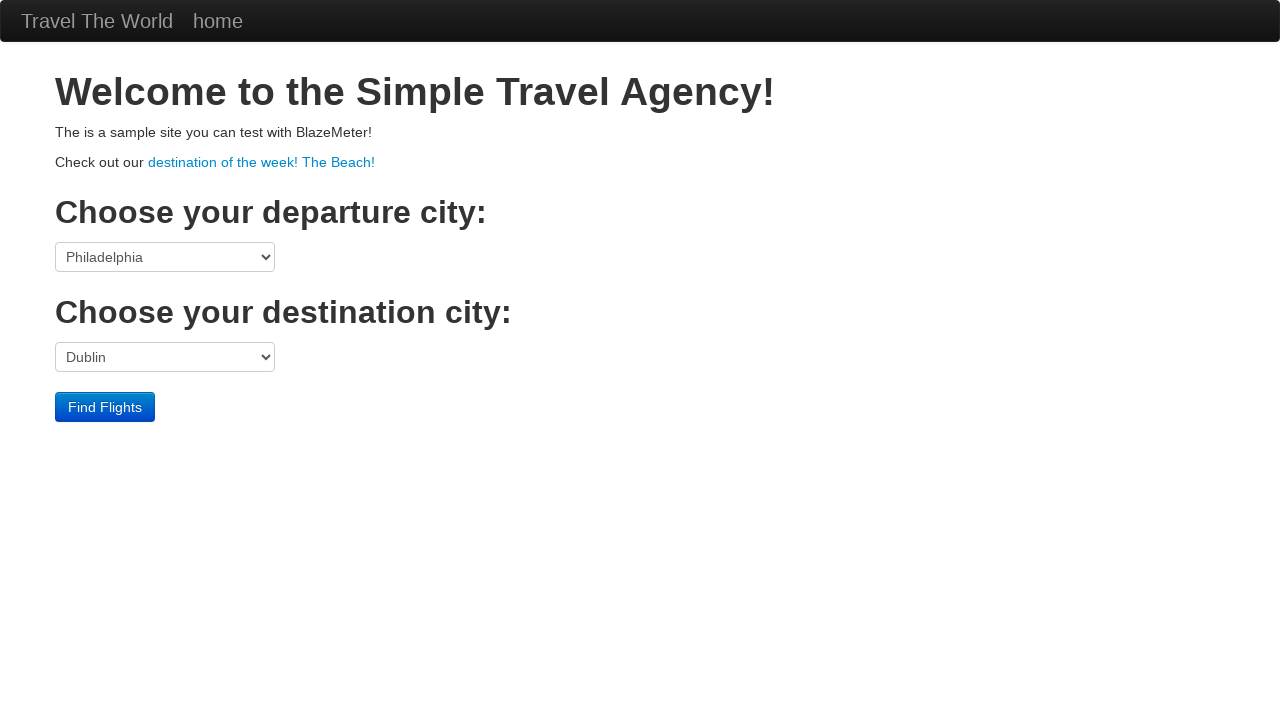

Clicked submit button to search for flights at (105, 407) on input[type='submit']
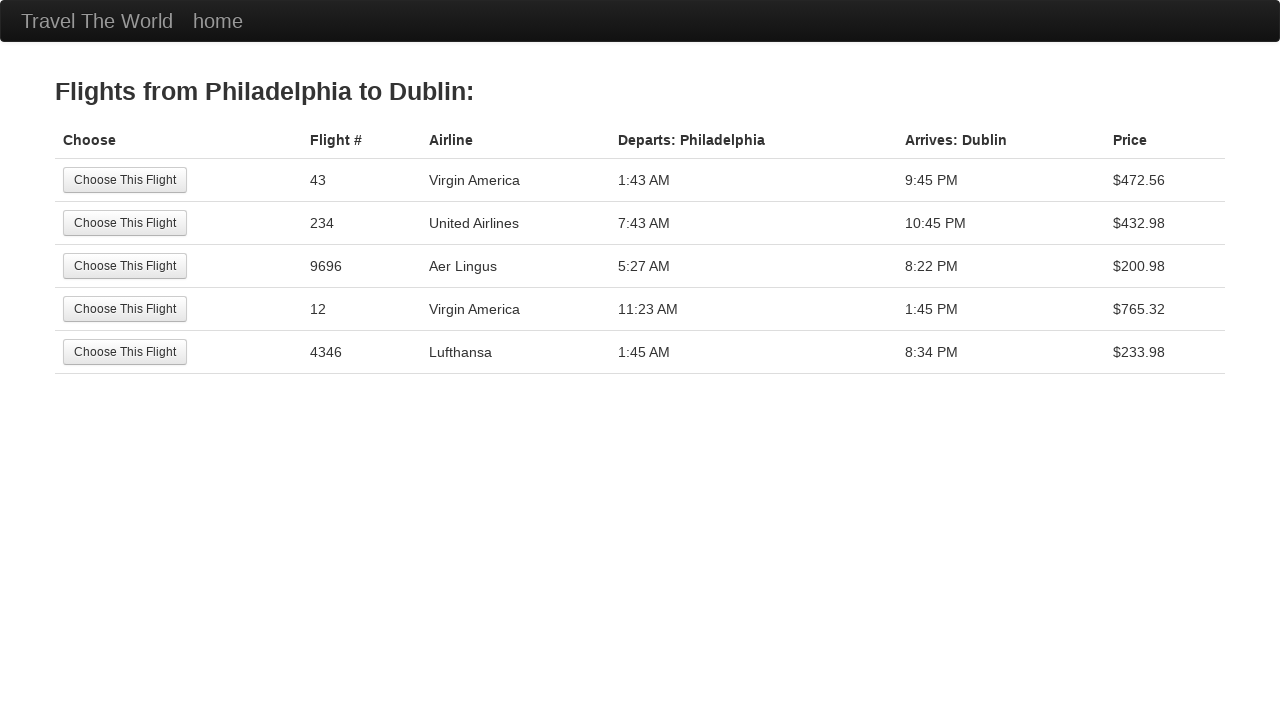

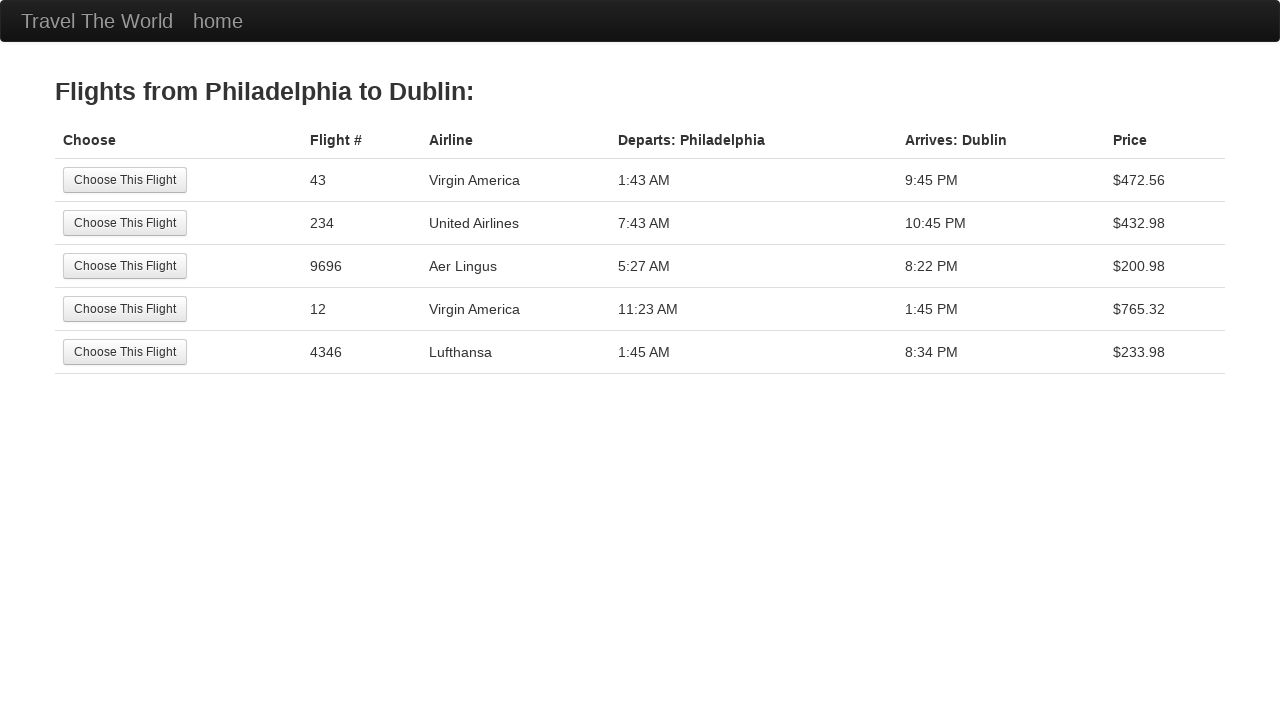